Tests calendar date picker functionality by navigating through year/month views and selecting a specific date (June 15, 2027), then validates the selected values.

Starting URL: https://rahulshettyacademy.com/seleniumPractise/#/offers

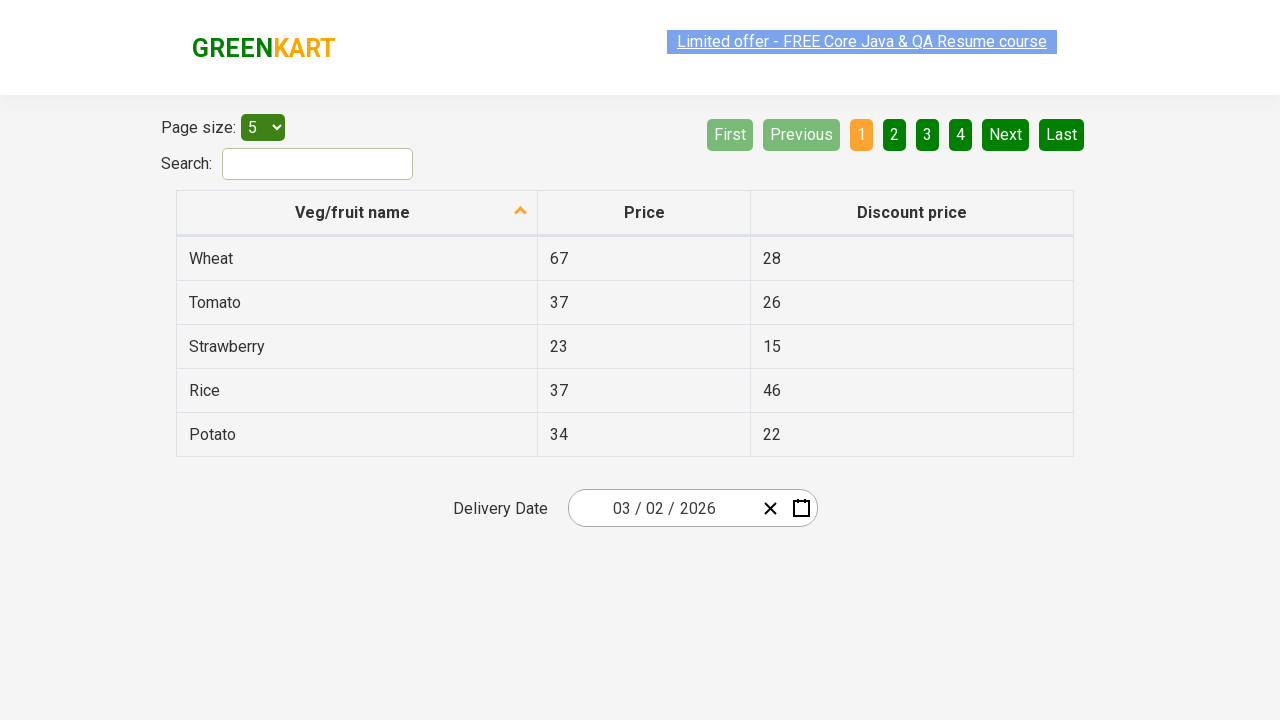

Clicked calendar input to open date picker at (662, 508) on .react-date-picker__inputGroup
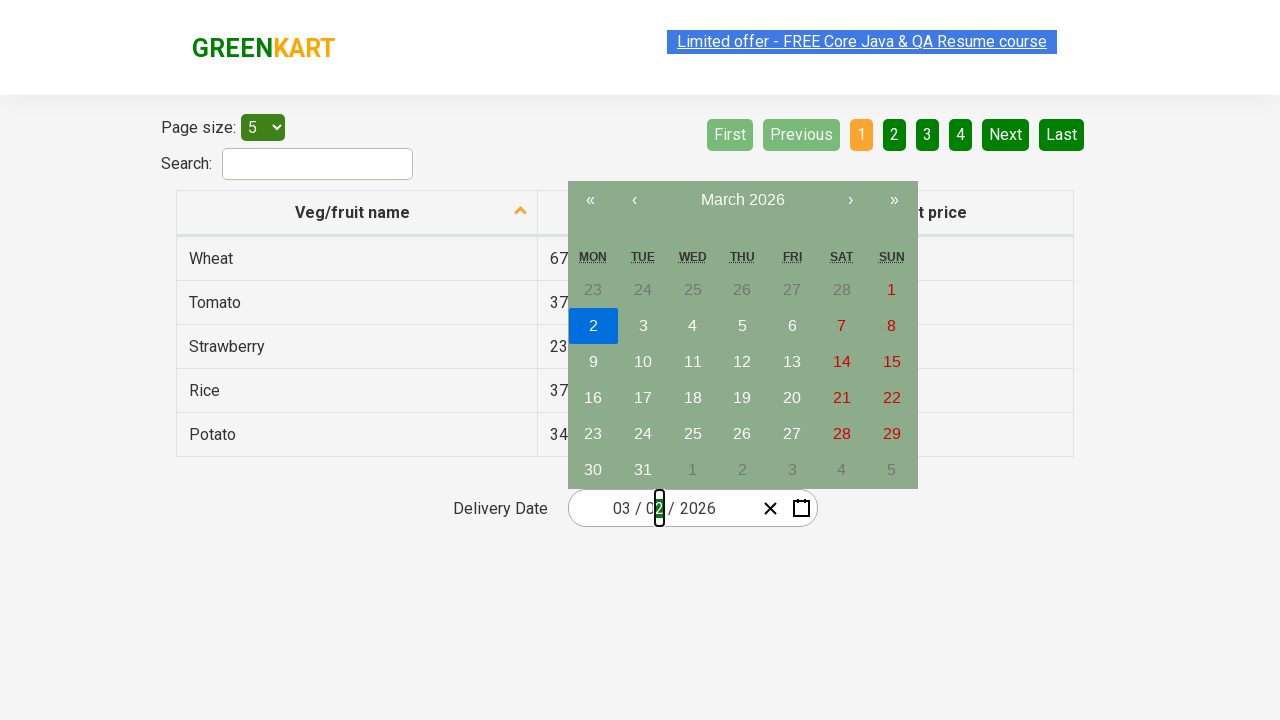

Clicked navigation label to navigate to year view at (742, 200) on .react-calendar__navigation__label
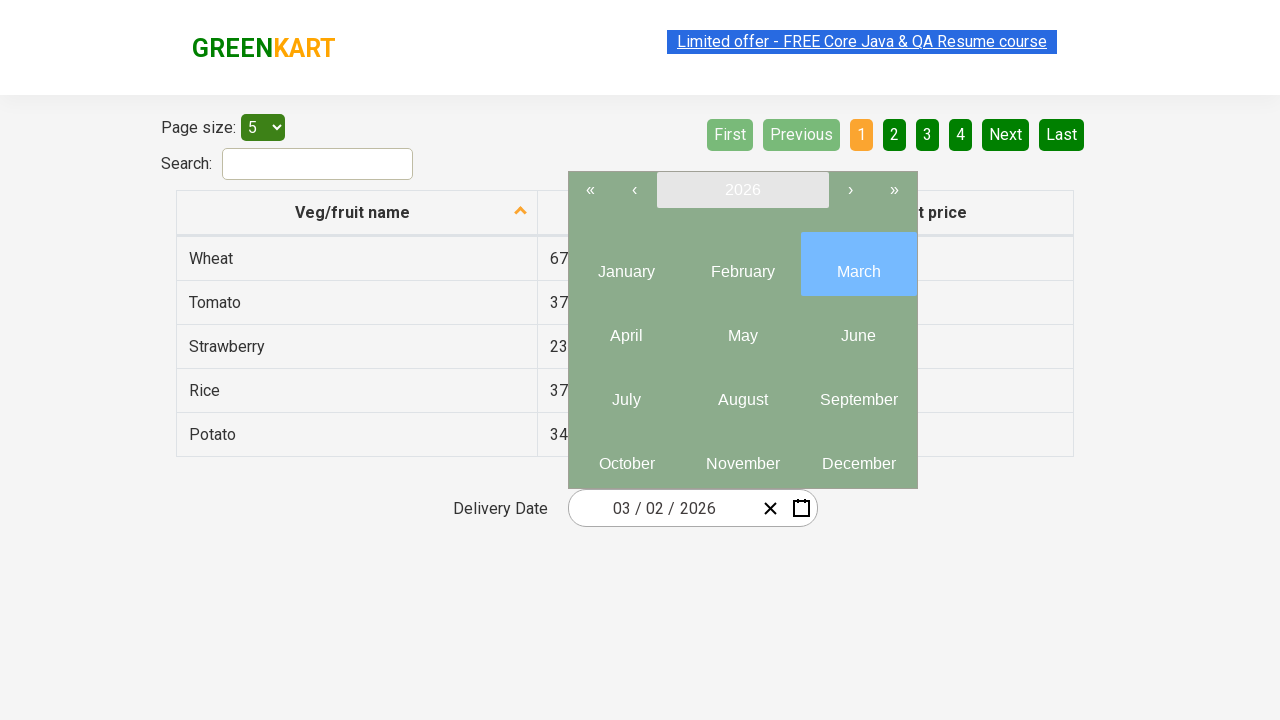

Clicked navigation label again to navigate to decade view at (742, 190) on .react-calendar__navigation__label
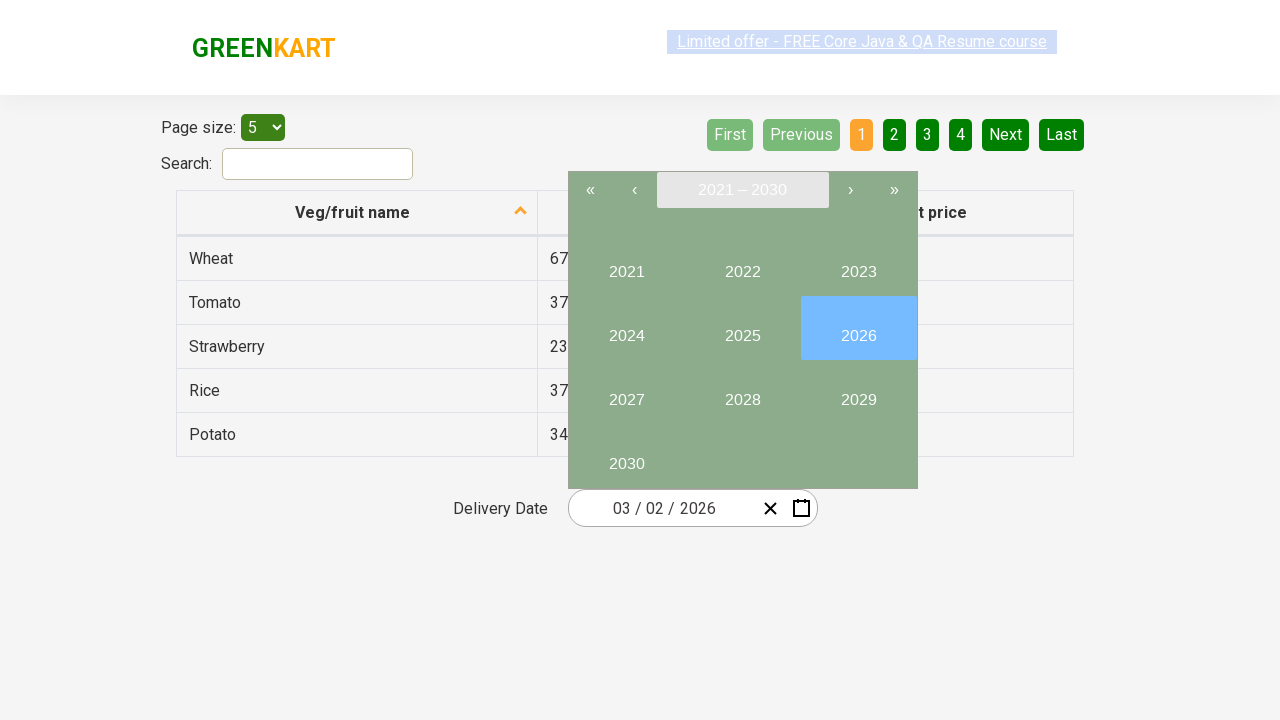

Selected year 2027 at (626, 392) on internal:text="2027"i
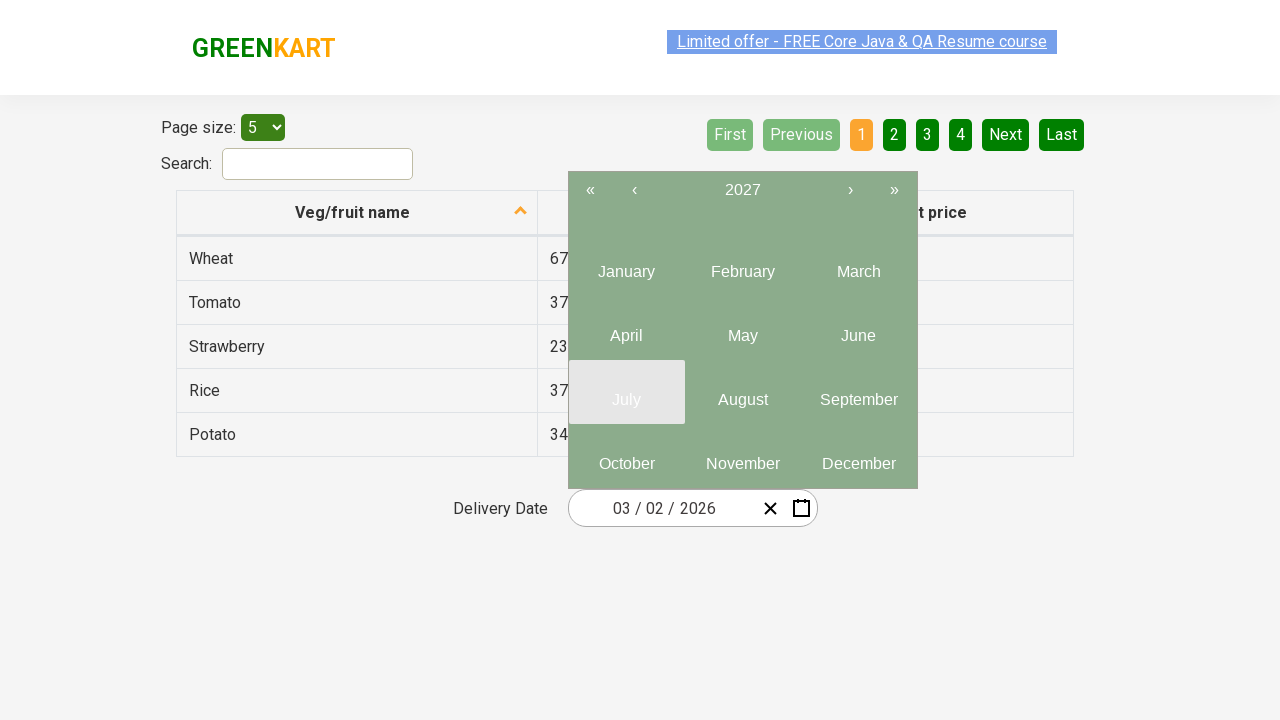

Selected June from month view at (858, 328) on .react-calendar__year-view__months__month >> nth=5
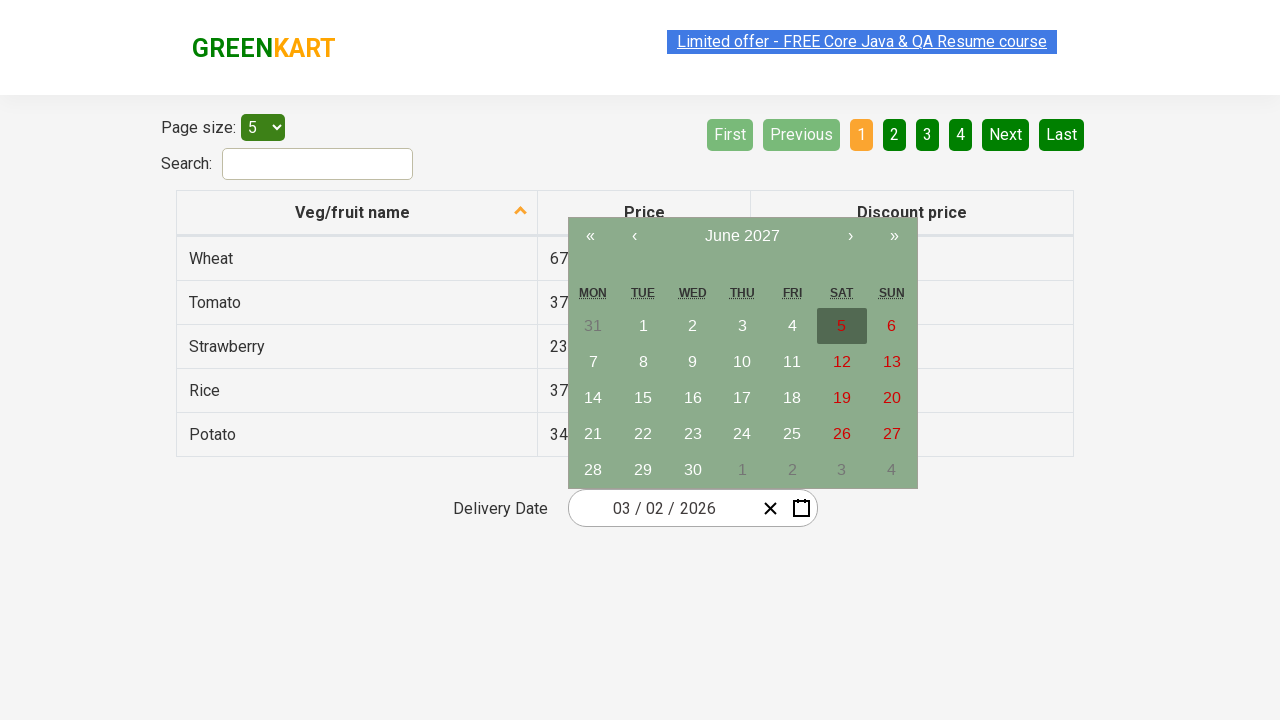

Selected day 15 from calendar at (643, 398) on xpath=//abbr[contains(text(),'15')]
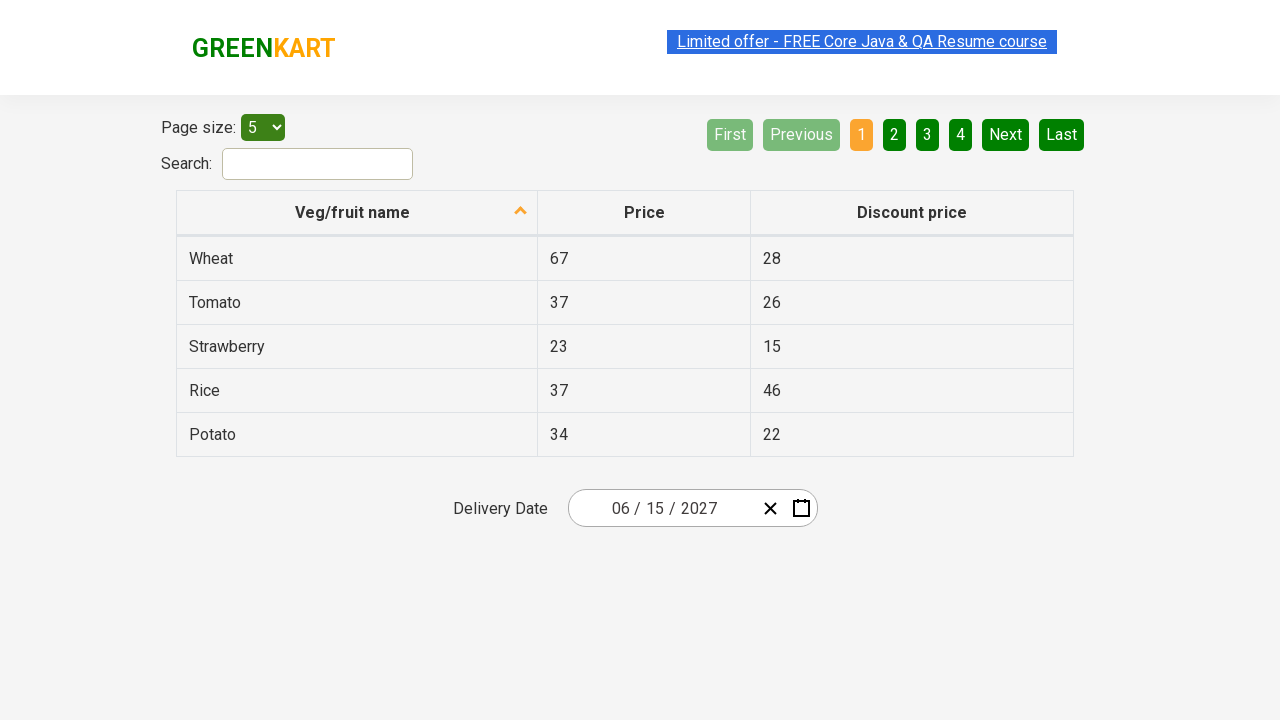

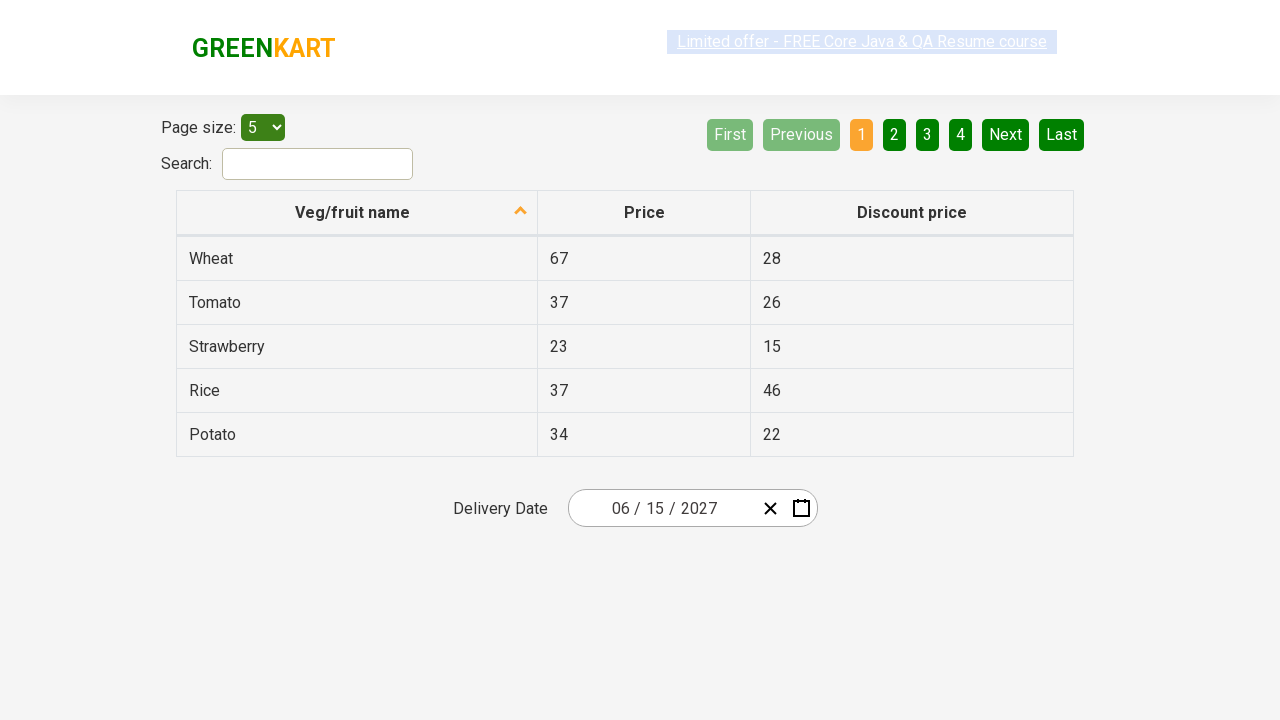